Tests that todo data persists after page reload, maintaining both text and completed state.

Starting URL: https://demo.playwright.dev/todomvc

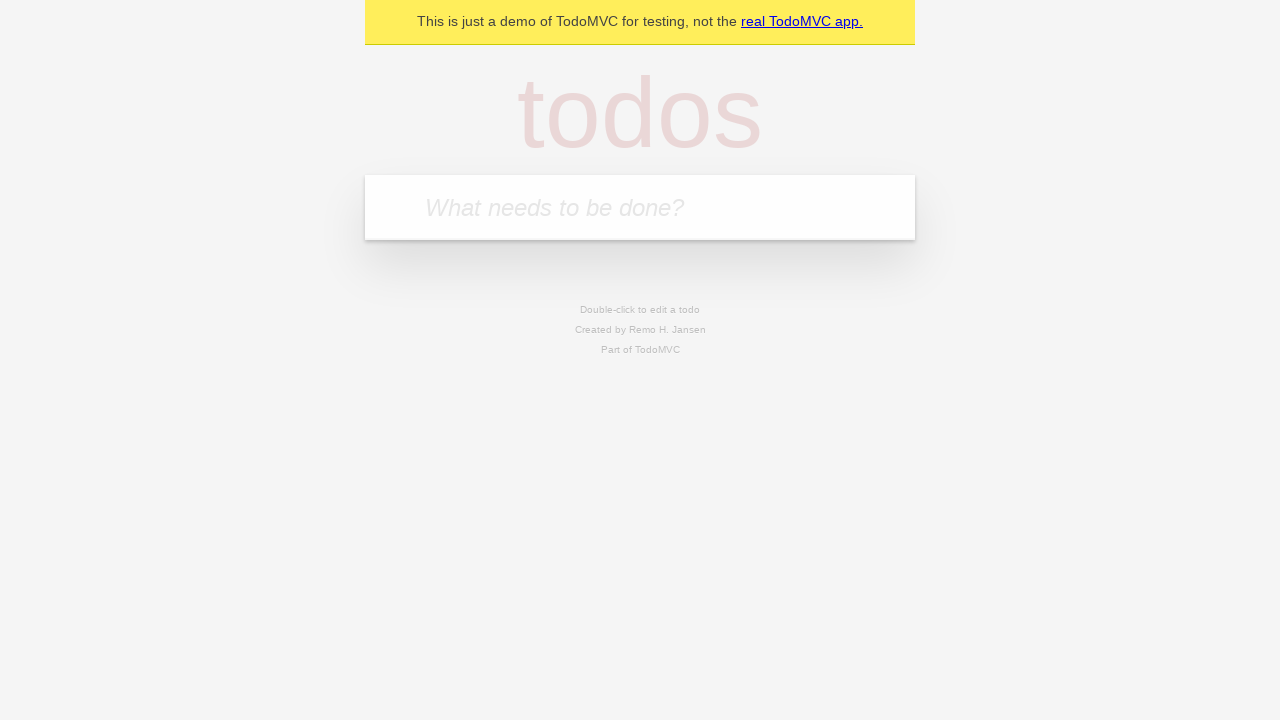

Located the todo input field
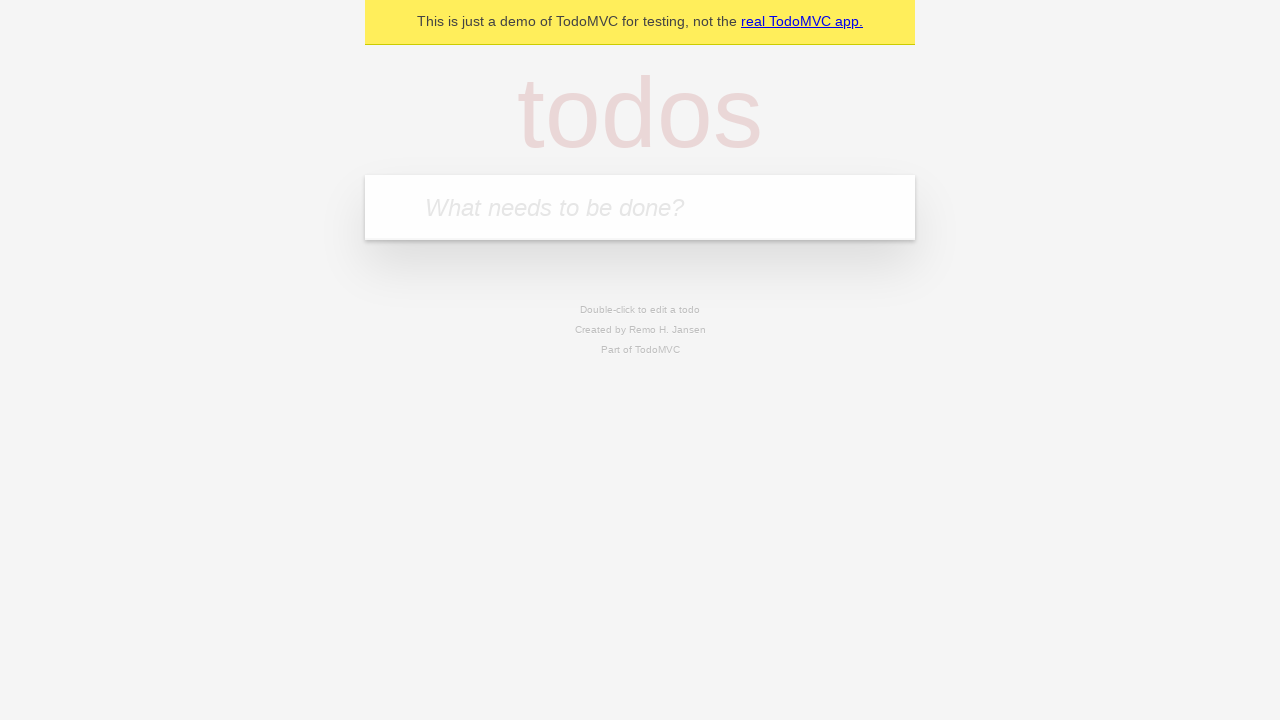

Filled first todo with 'buy some cheese' on internal:attr=[placeholder="What needs to be done?"i]
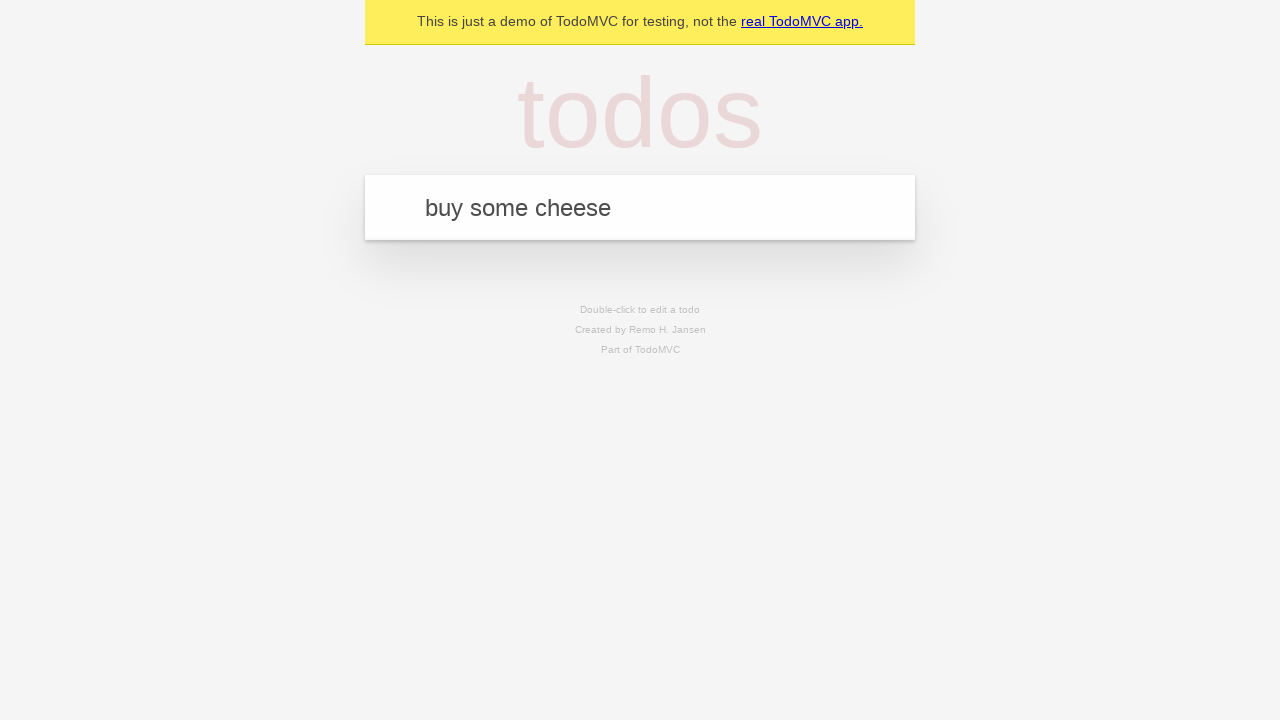

Pressed Enter to add first todo on internal:attr=[placeholder="What needs to be done?"i]
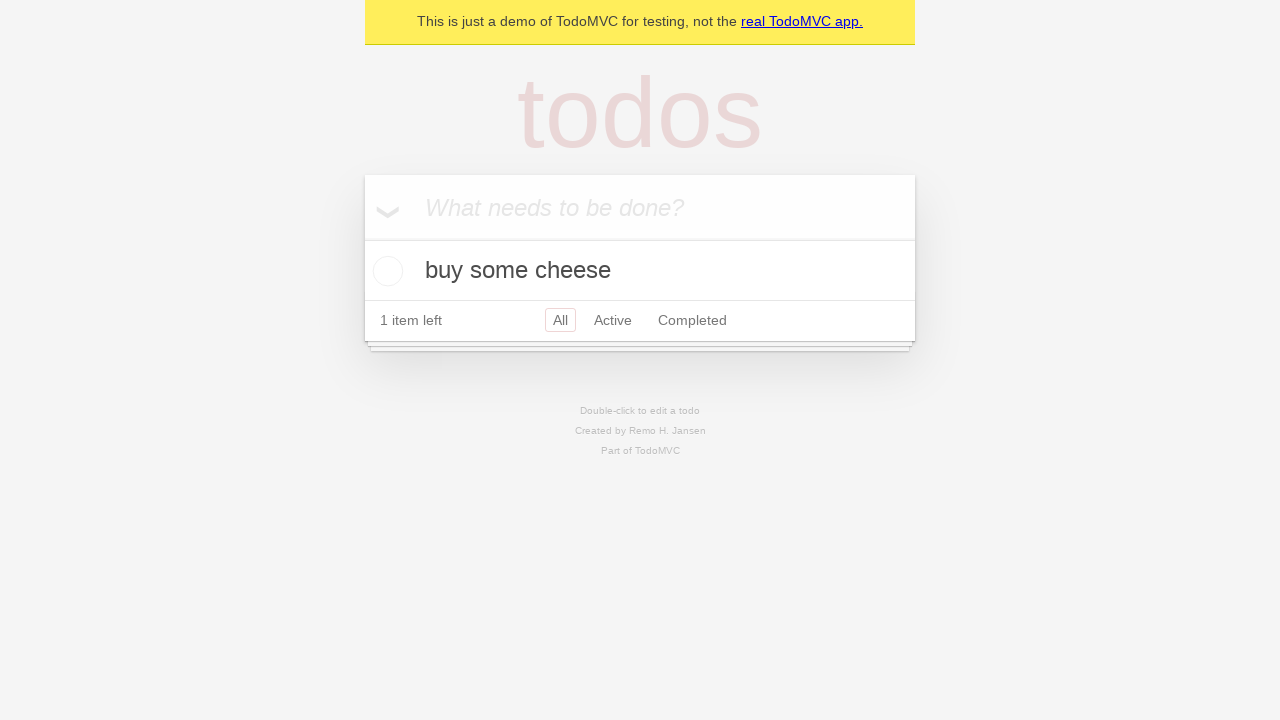

Filled second todo with 'feed the cat' on internal:attr=[placeholder="What needs to be done?"i]
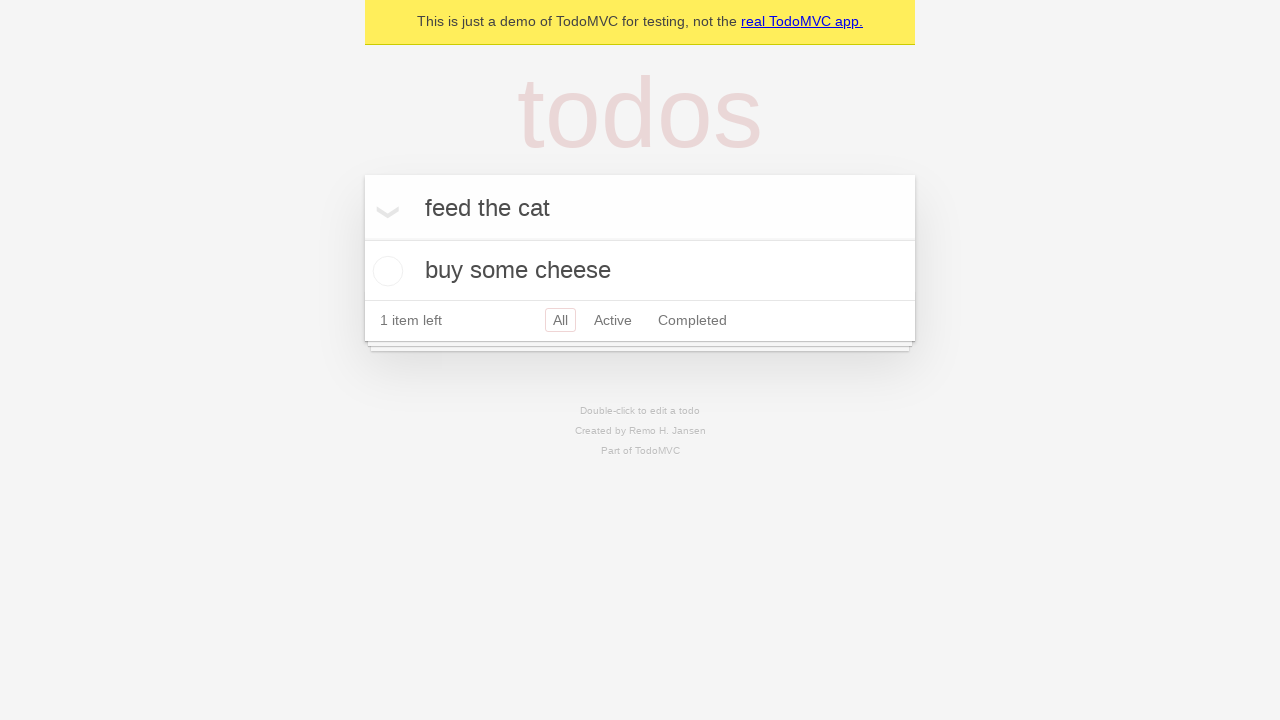

Pressed Enter to add second todo on internal:attr=[placeholder="What needs to be done?"i]
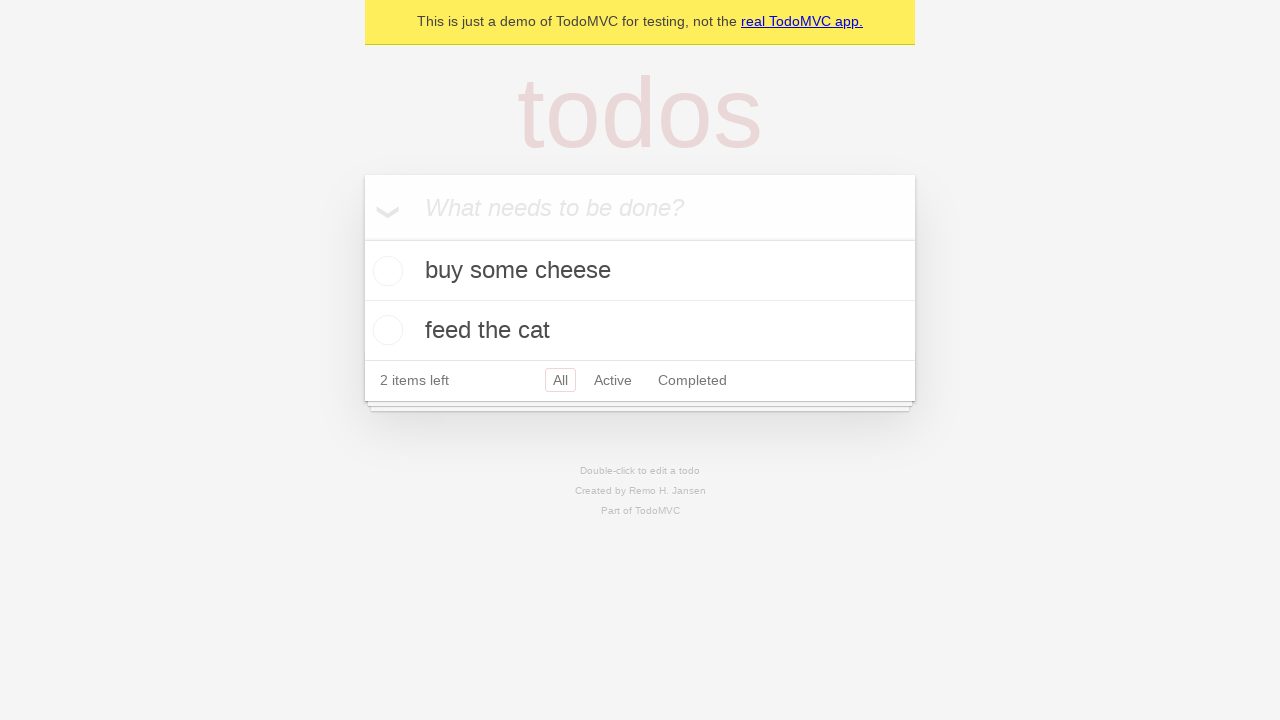

Located all todo items
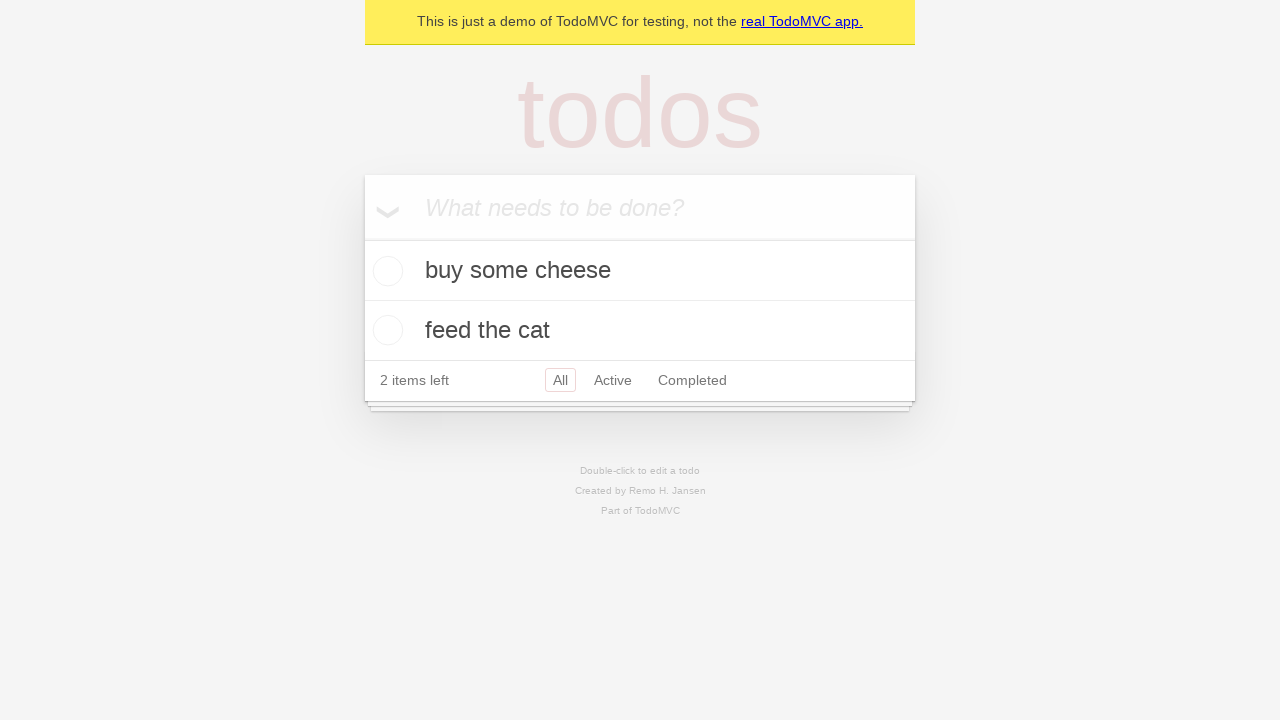

Located first todo item's checkbox
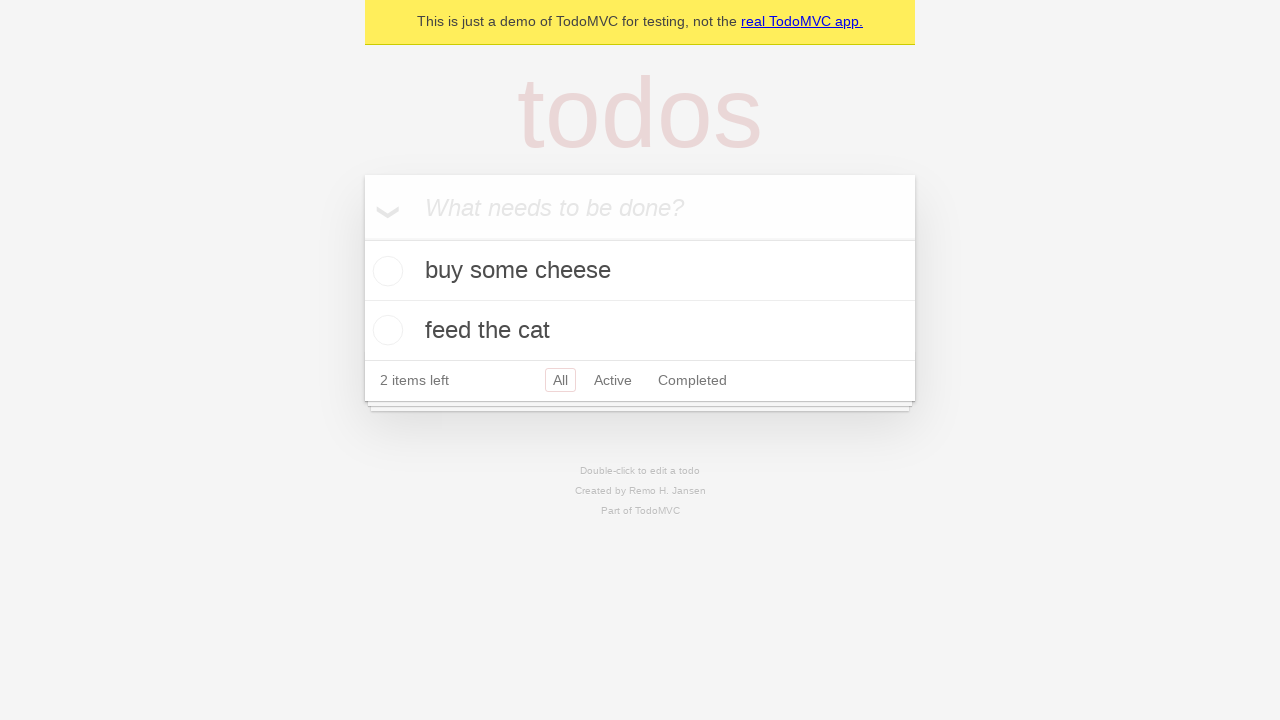

Checked the first todo item at (385, 271) on internal:testid=[data-testid="todo-item"s] >> nth=0 >> internal:role=checkbox
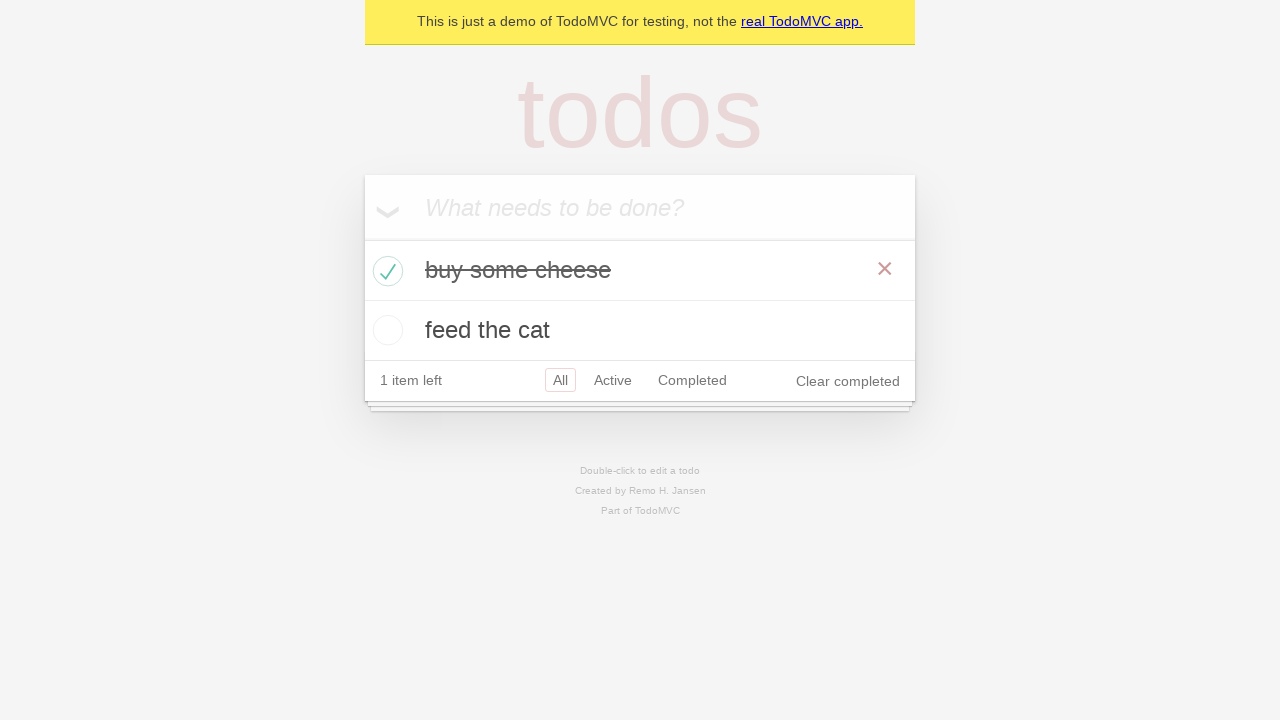

Verified both todo items have correct text before reload
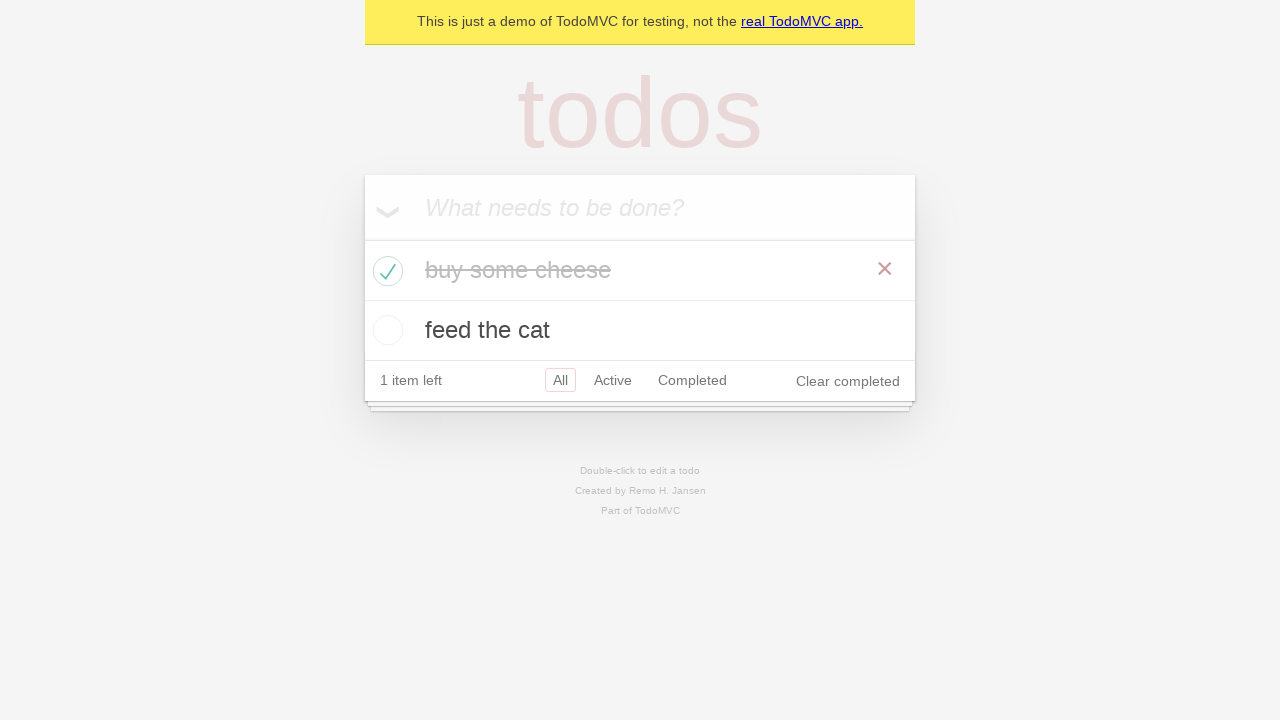

Verified first todo is checked before reload
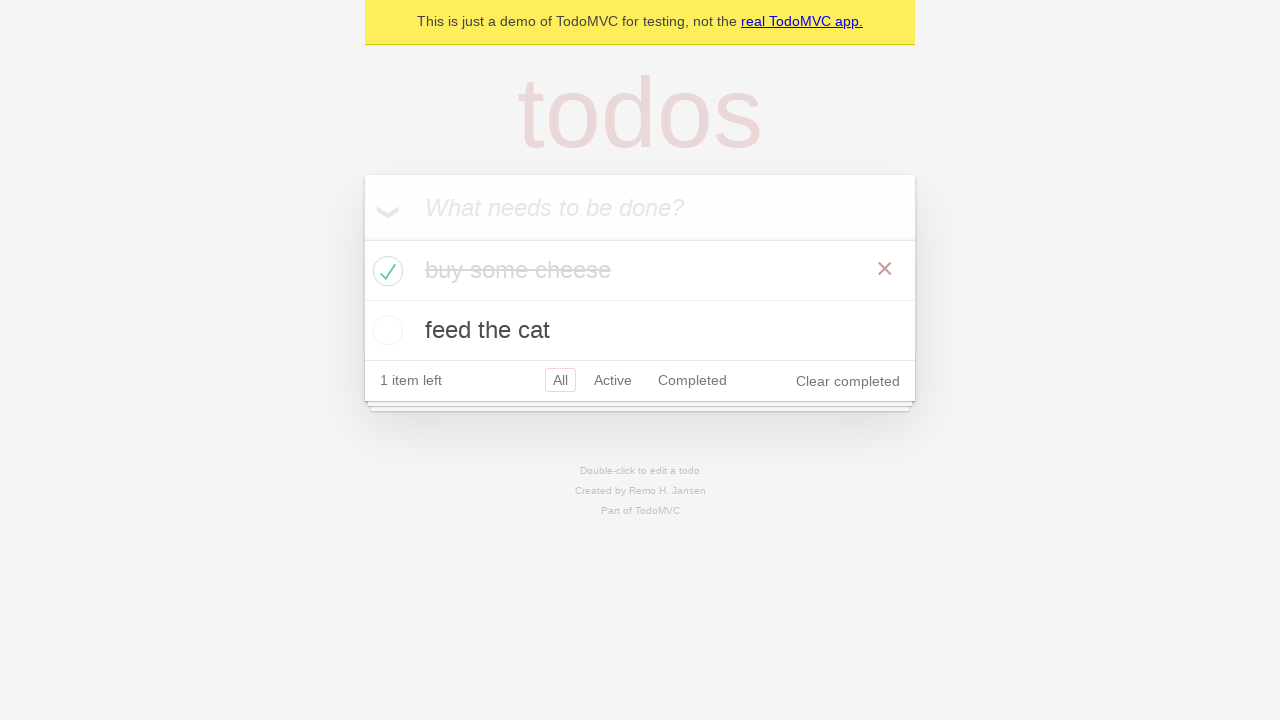

Reloaded the page
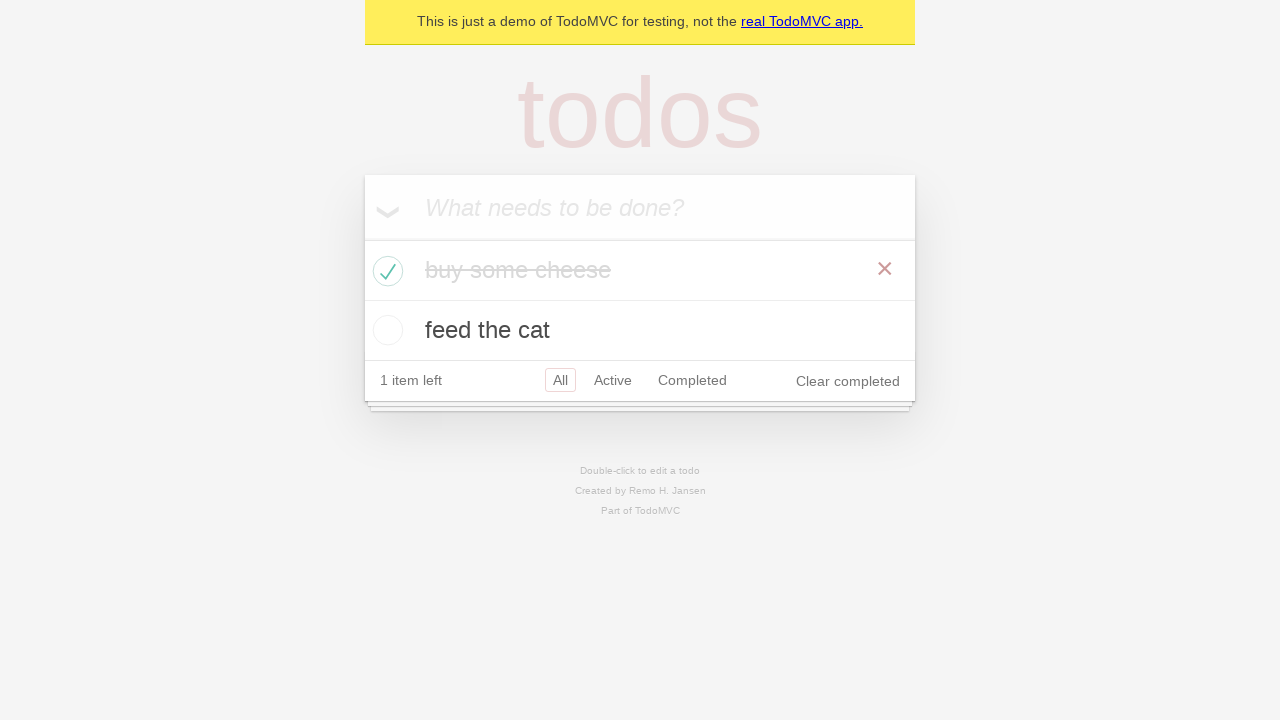

Verified both todo items have correct text after reload
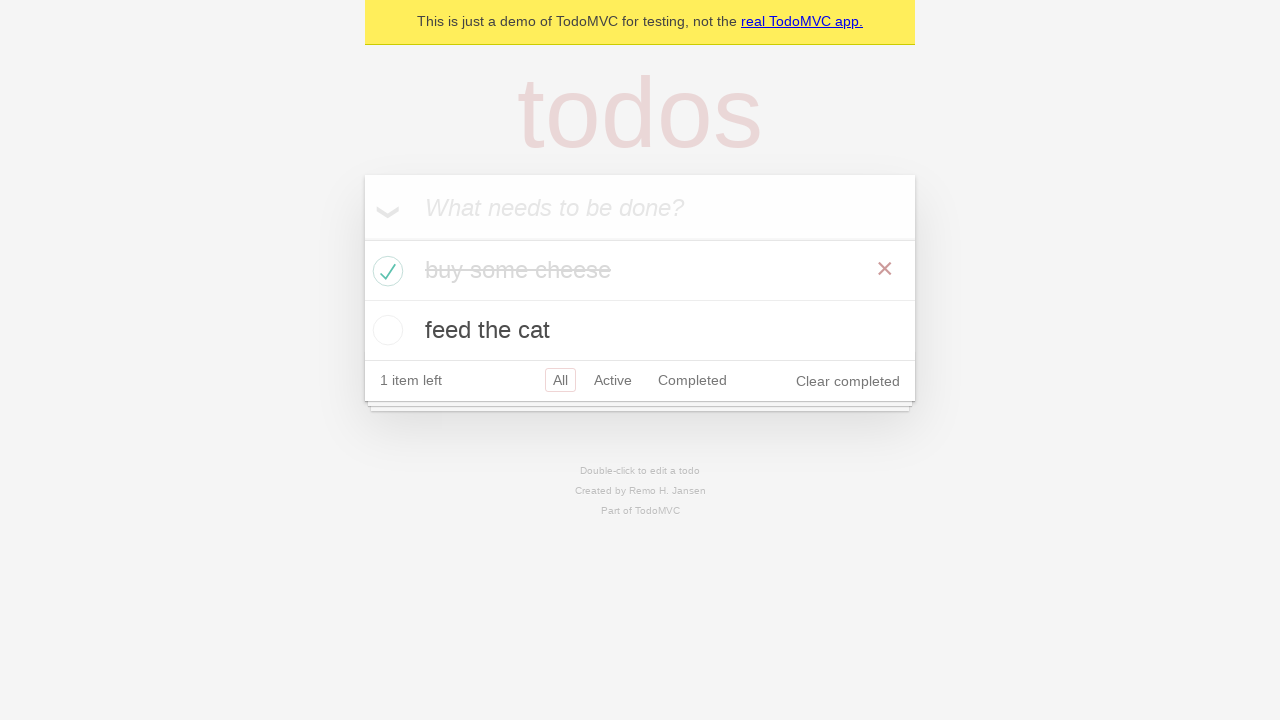

Verified first todo is still checked after reload
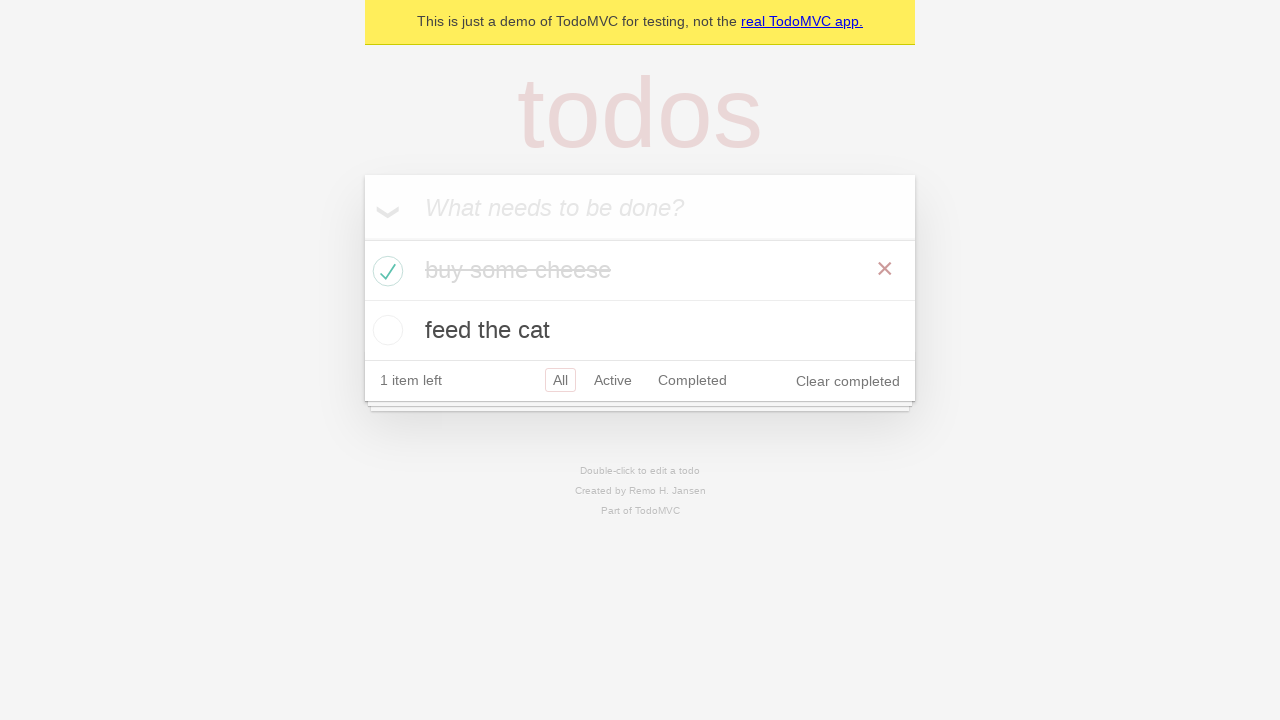

Verified correct CSS classes persisted (first completed, second not)
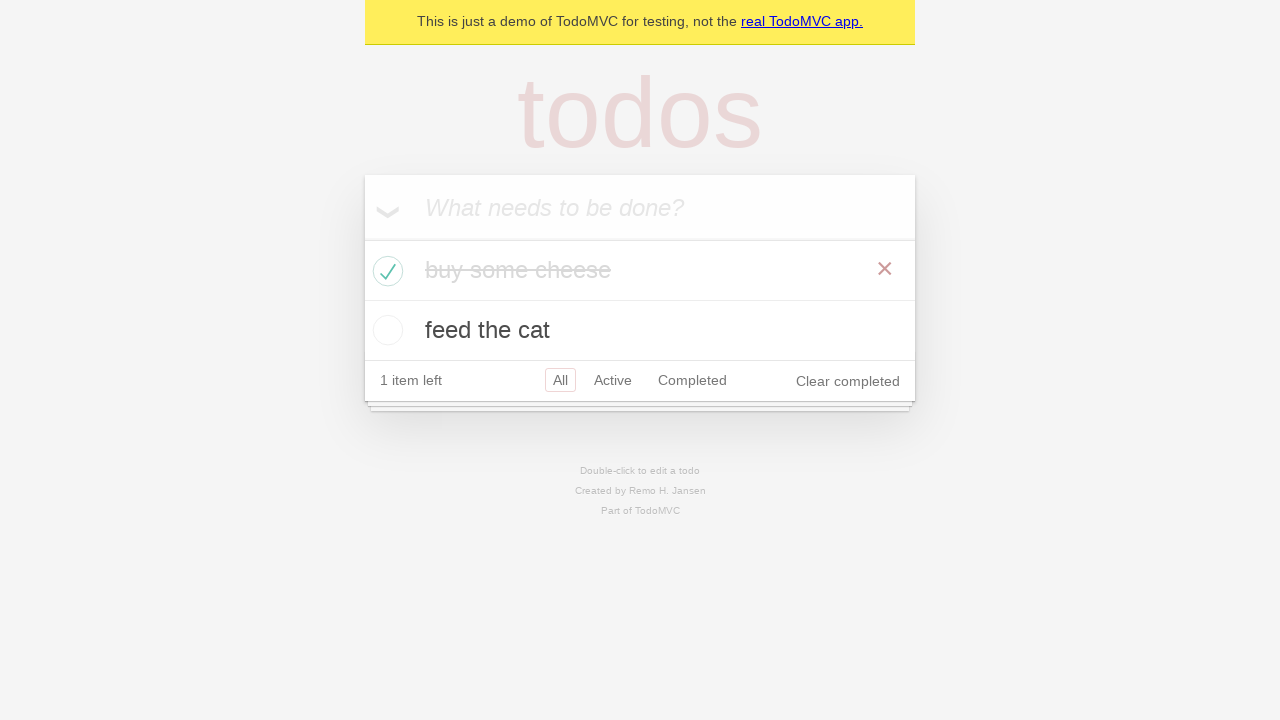

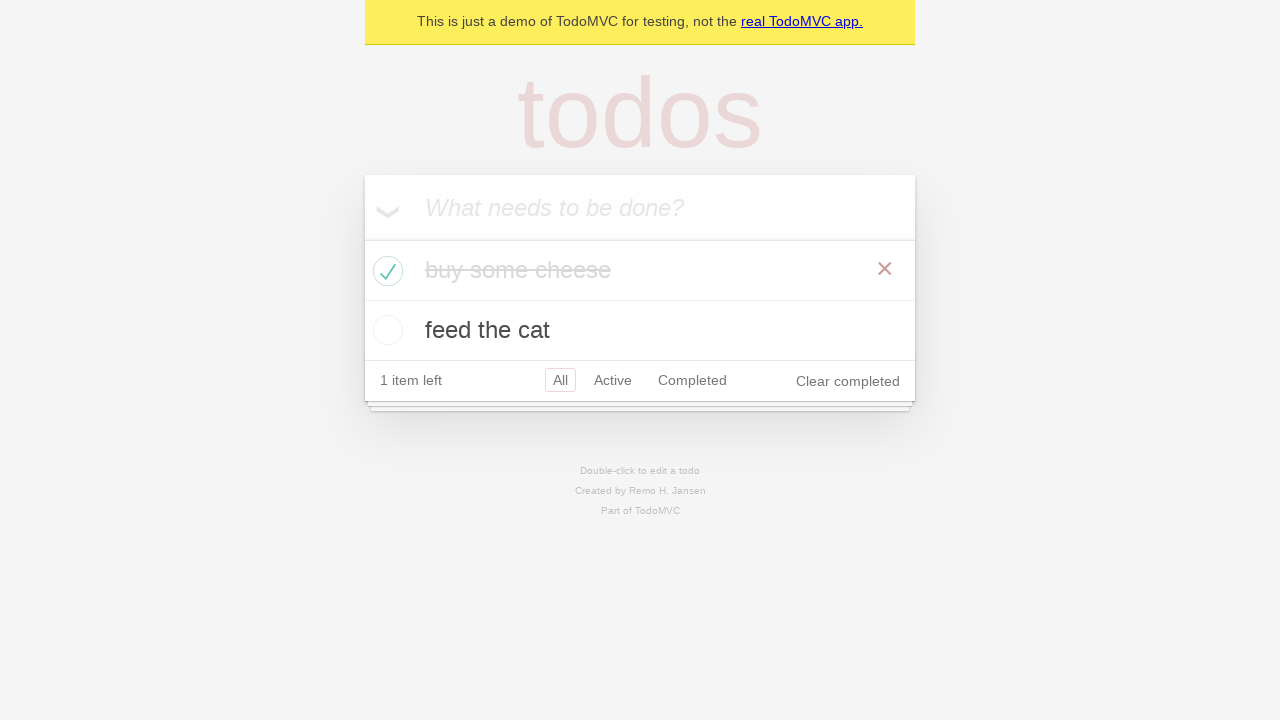